Opens the TechTheos website, maximizes the browser window, and retrieves the page title to verify the page loaded successfully.

Starting URL: https://www.techtheos.com/

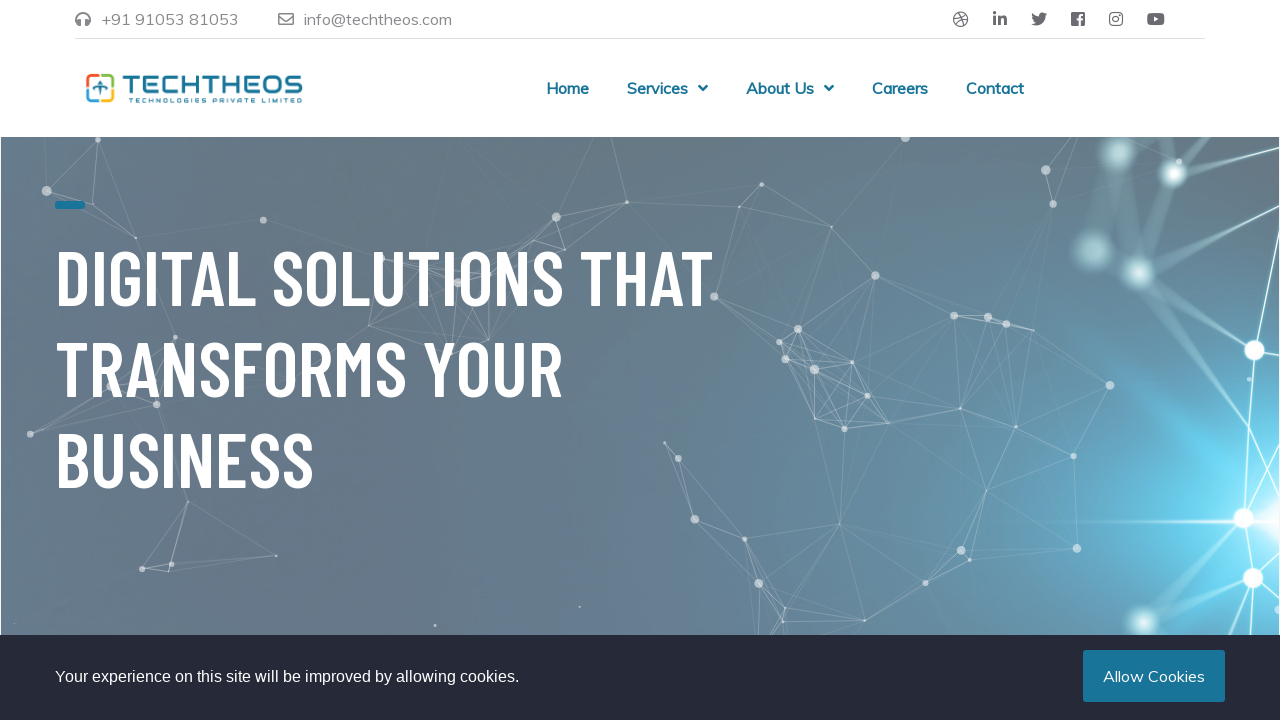

Page loaded with domcontentloaded state
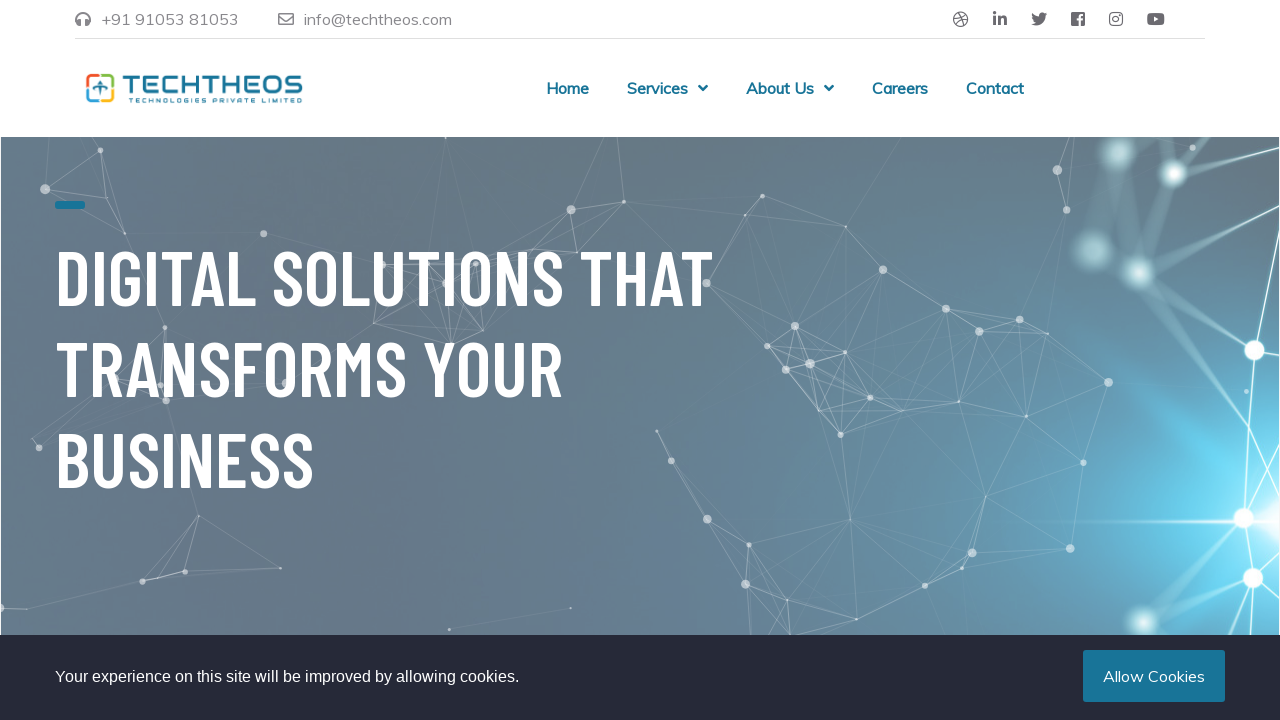

Retrieved page title: TECHTHEOS TECHNOLOGIES PVT. LTD.
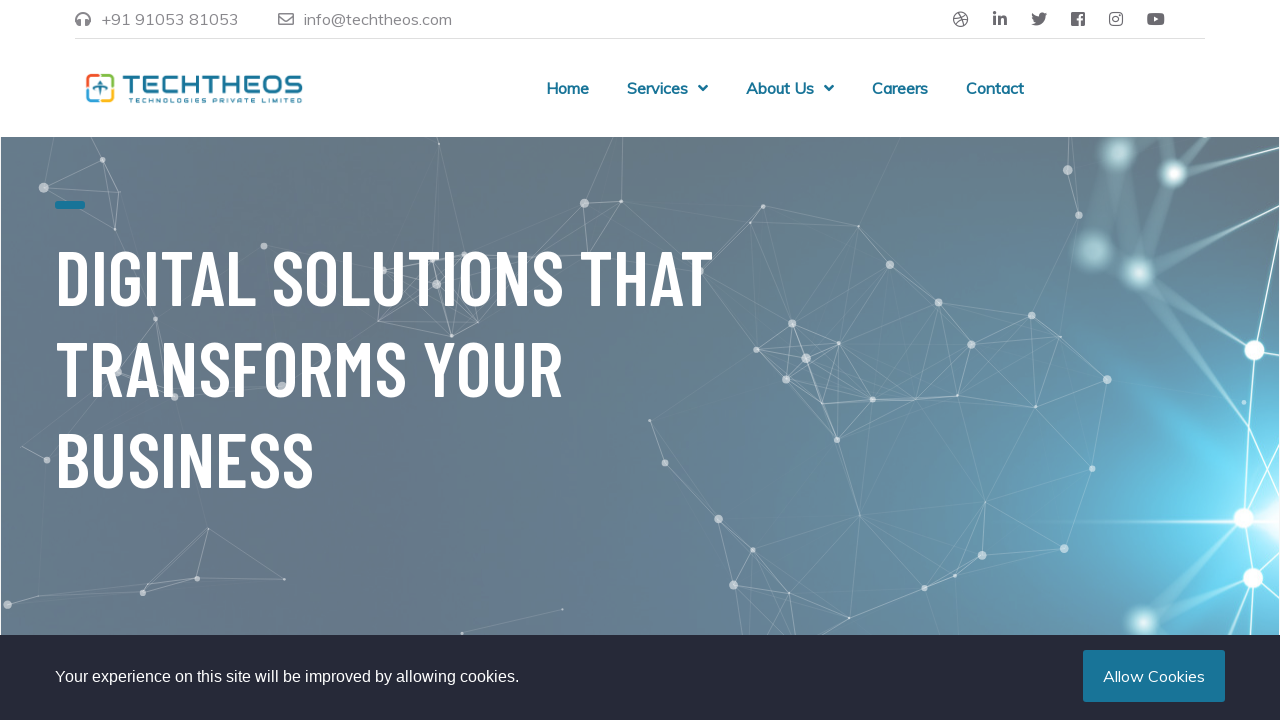

Printed page title to console
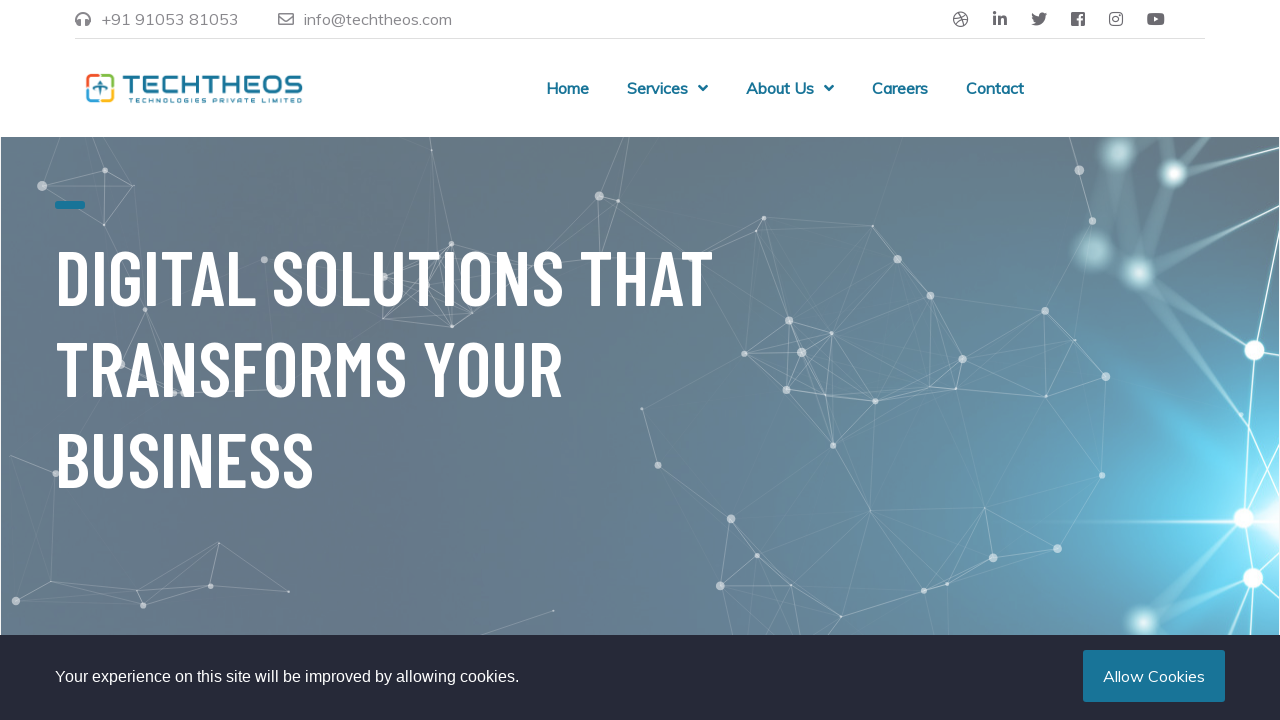

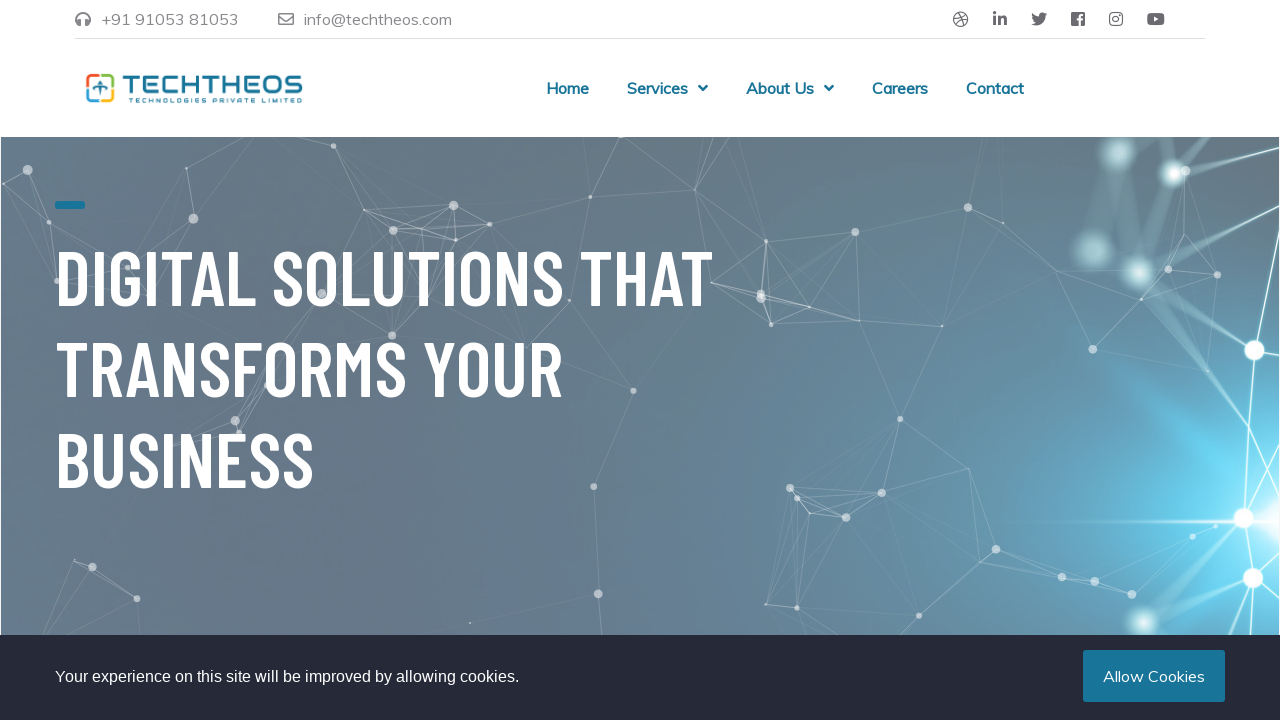